Tests form interaction on Selenium's demo web form page by filling text input, password, and textarea fields, then navigating using link text and browser back navigation.

Starting URL: https://www.selenium.dev/selenium/web/web-form.html

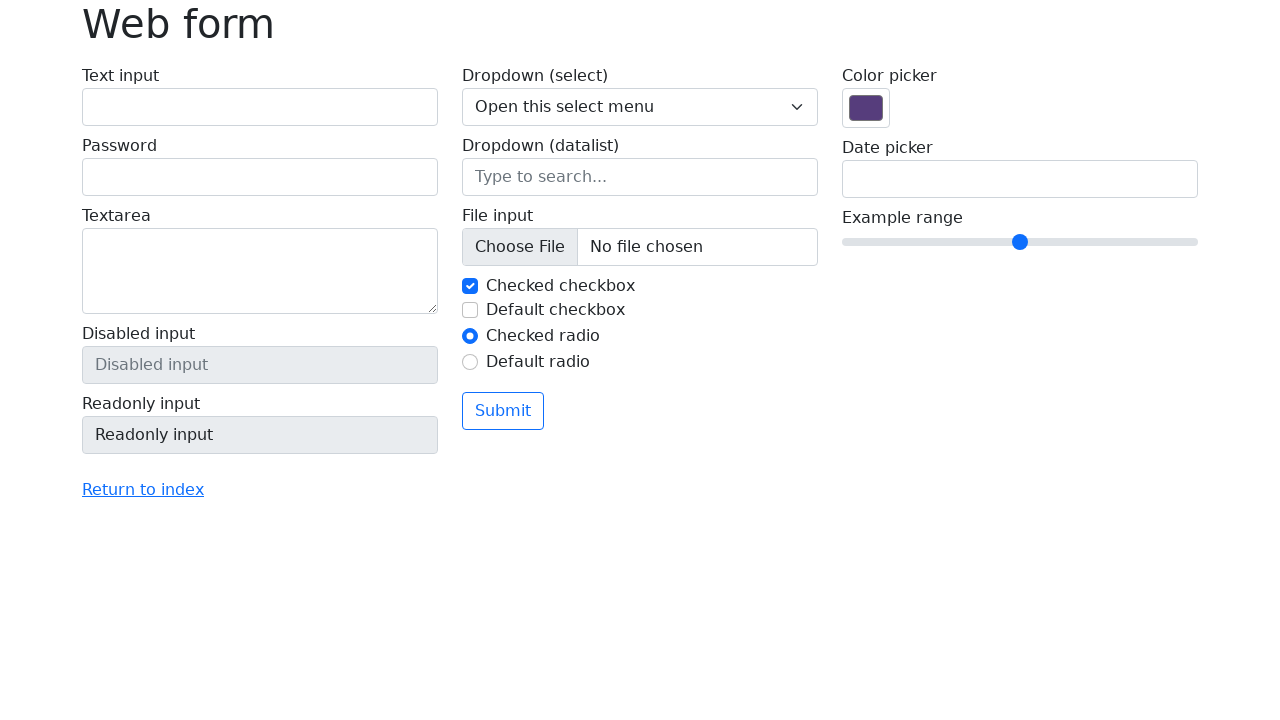

Filled text input field with 'Alice' on #my-text-id
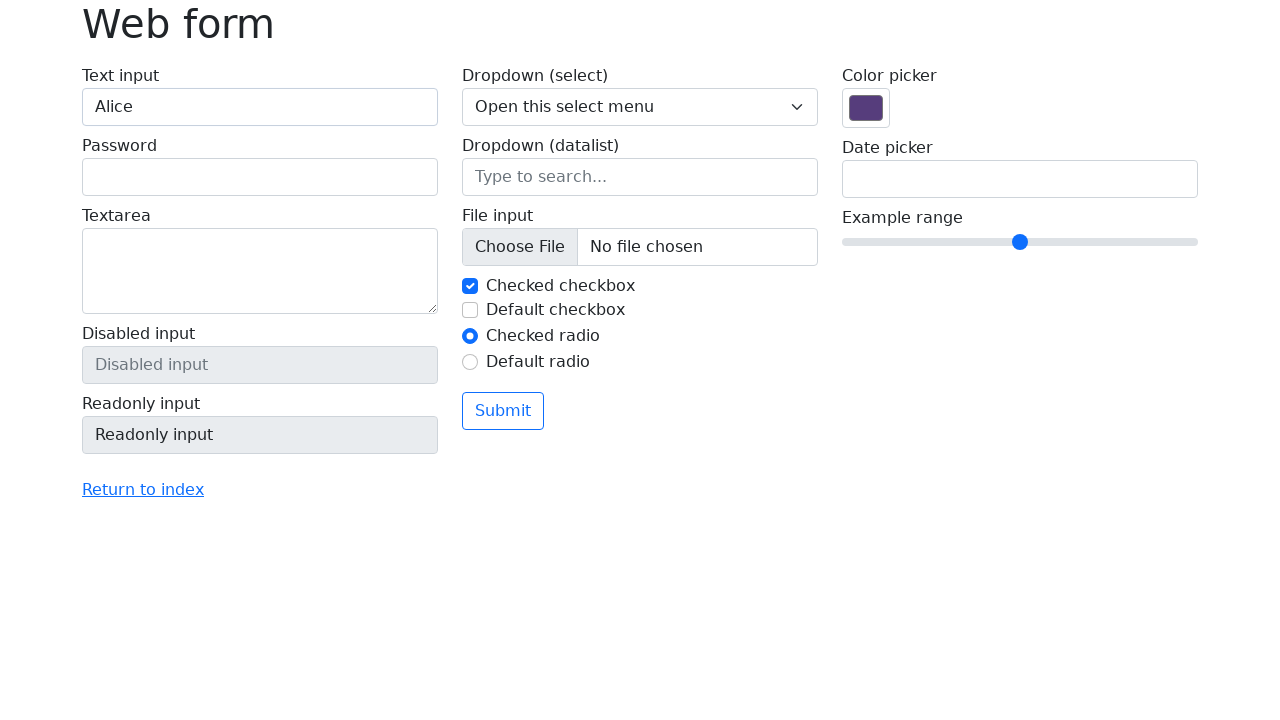

Filled password field with '12345' on input[name='my-password']
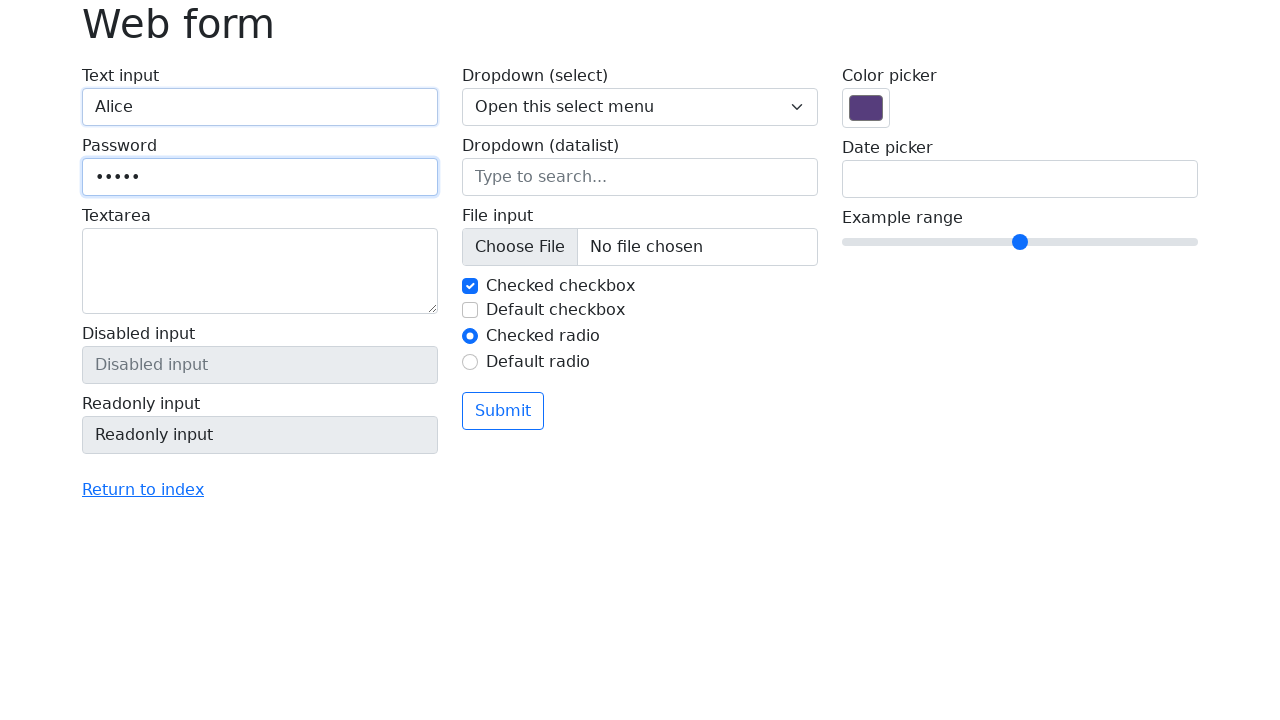

Filled textarea with 'This is a test comment' on textarea[name='my-textarea']
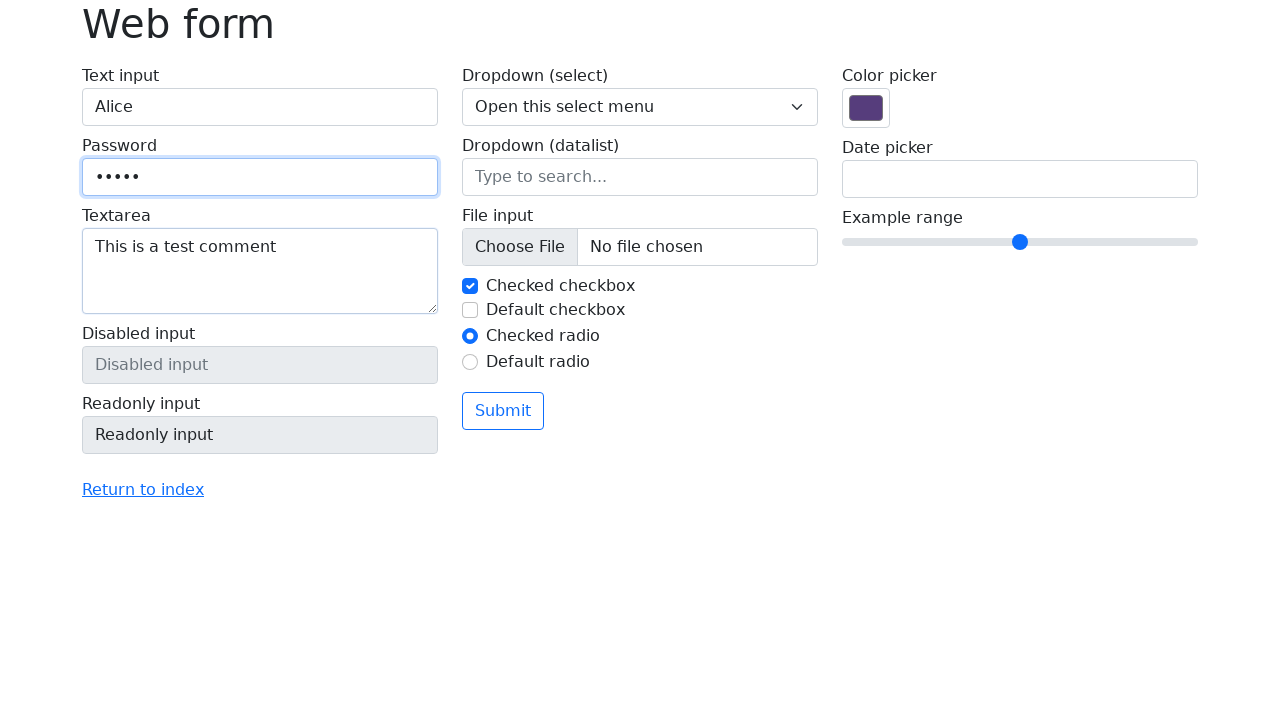

Clicked 'Return to index' link at (143, 490) on text=Return to index
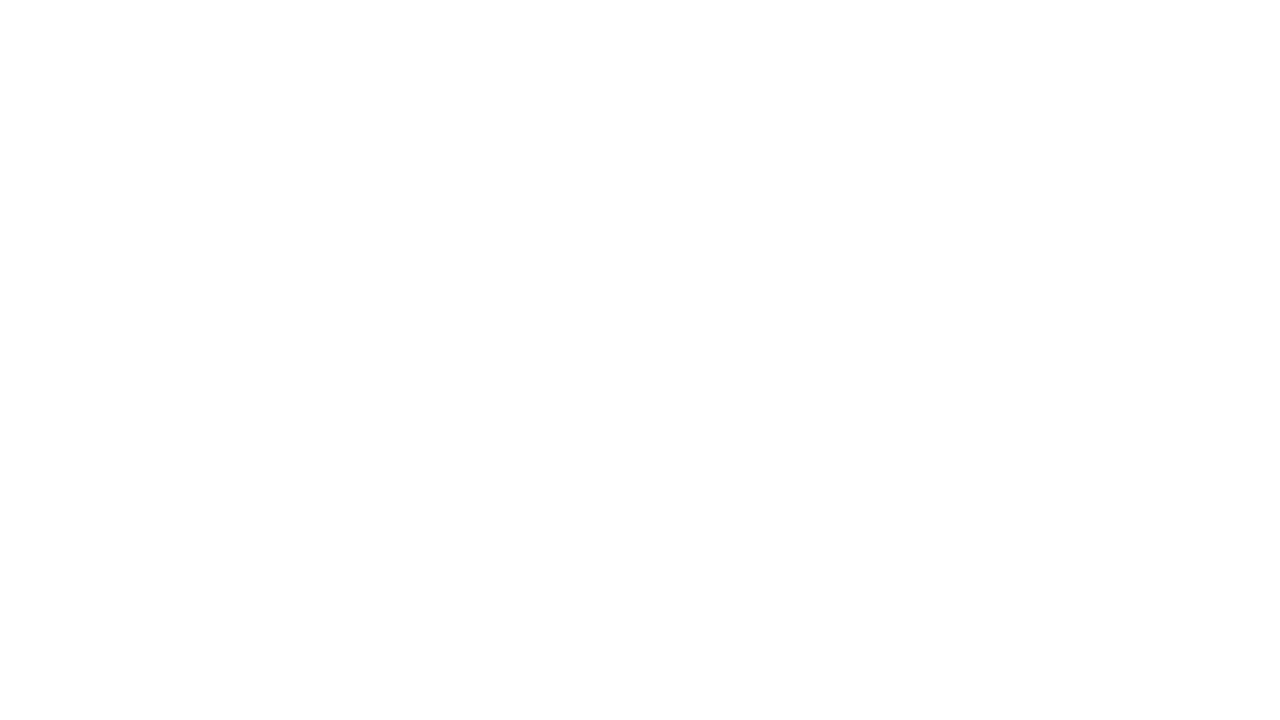

Navigated back to form page using browser back button
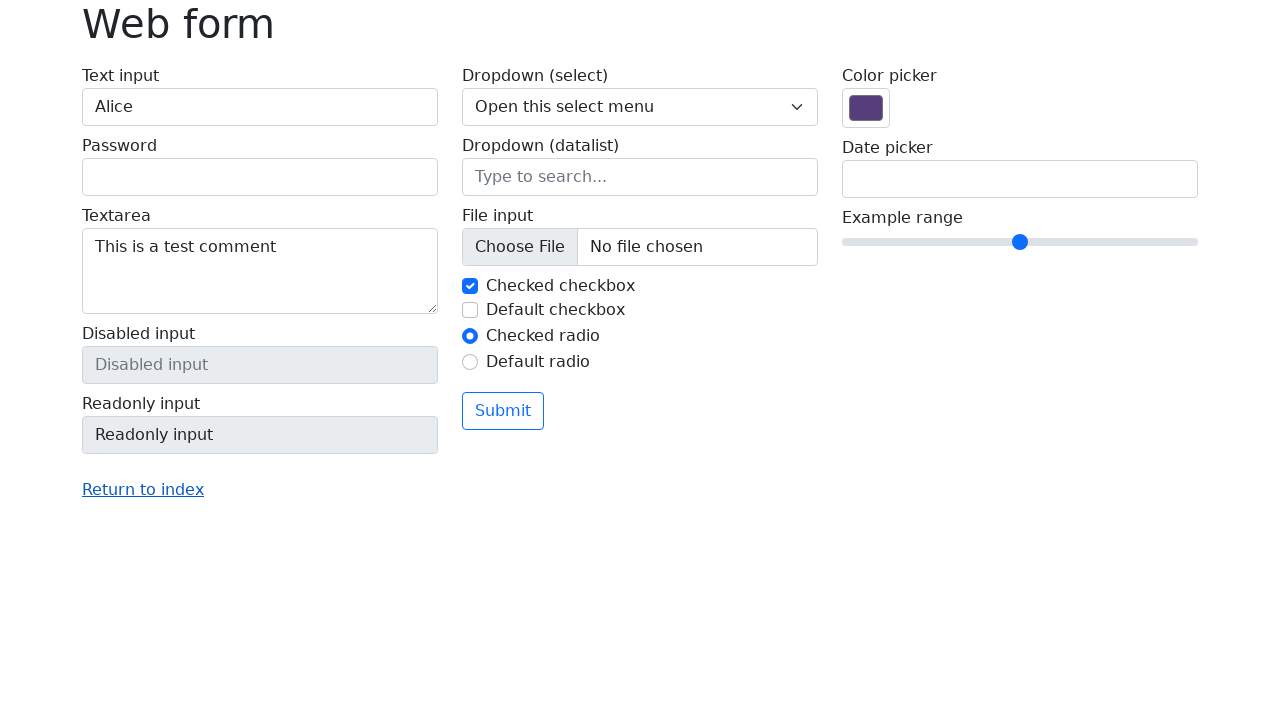

Clicked link with partial text match 'Return' at (143, 490) on text=Return
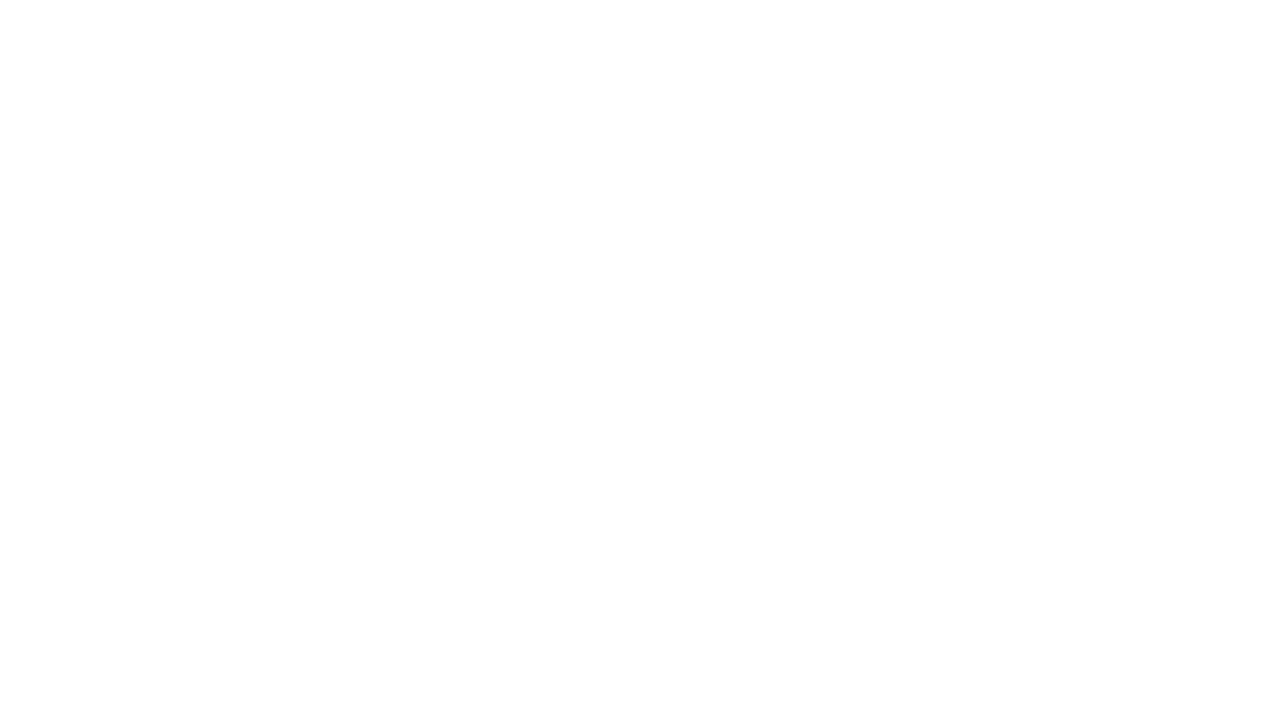

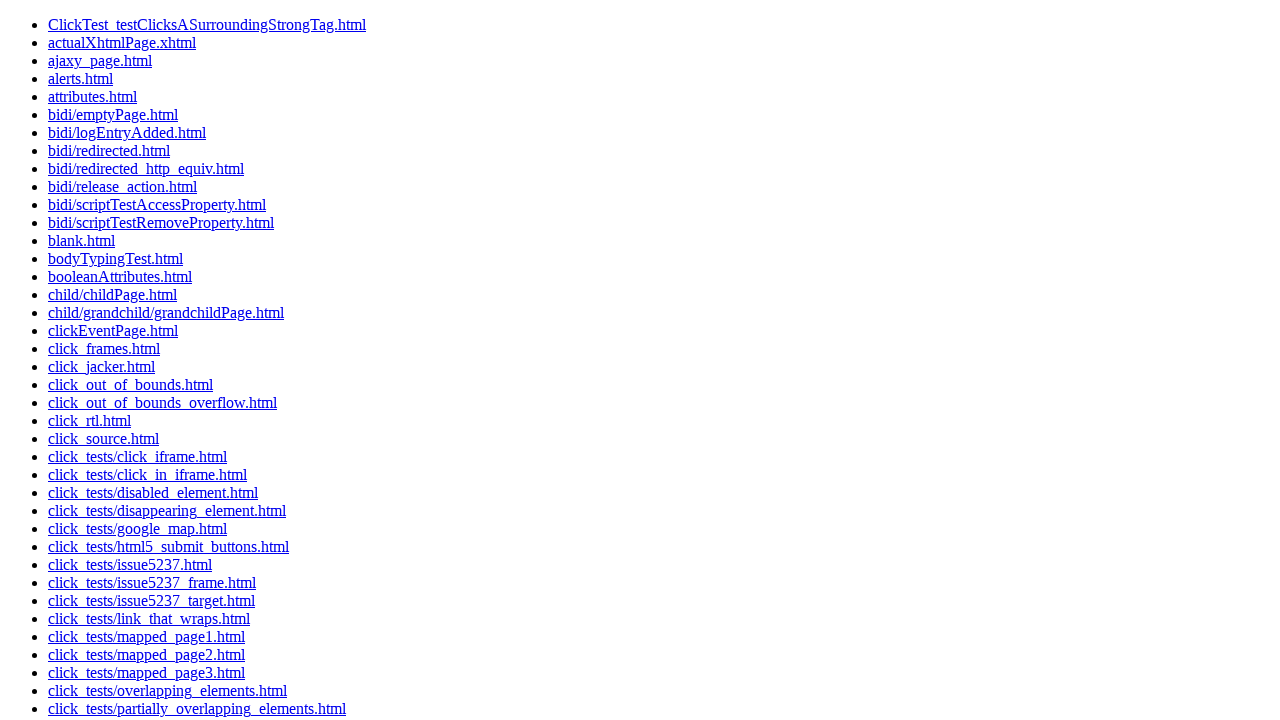